Tests a practice registration form by filling out personal information including name, email, gender, phone number, date of birth, subjects, and hobbies on DemoQA's automation practice form.

Starting URL: https://demoqa.com/automation-practice-form

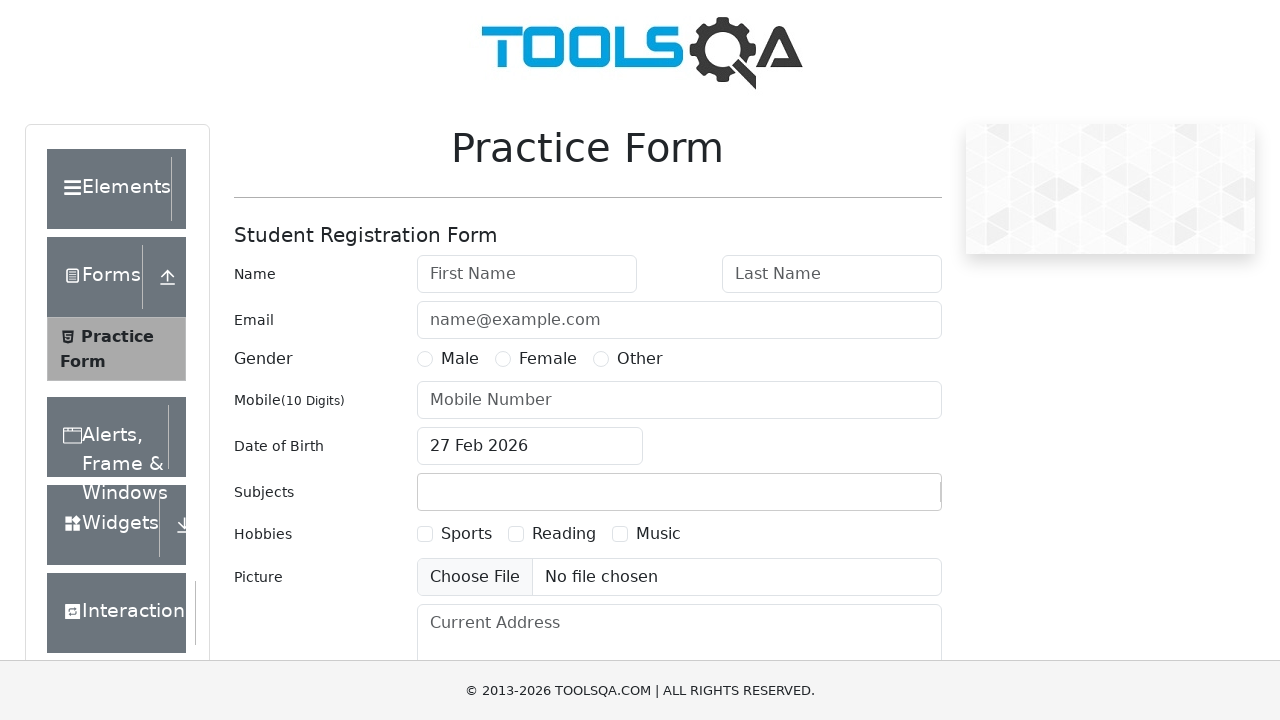

Filled first name field with 'Marcus' on input#firstName
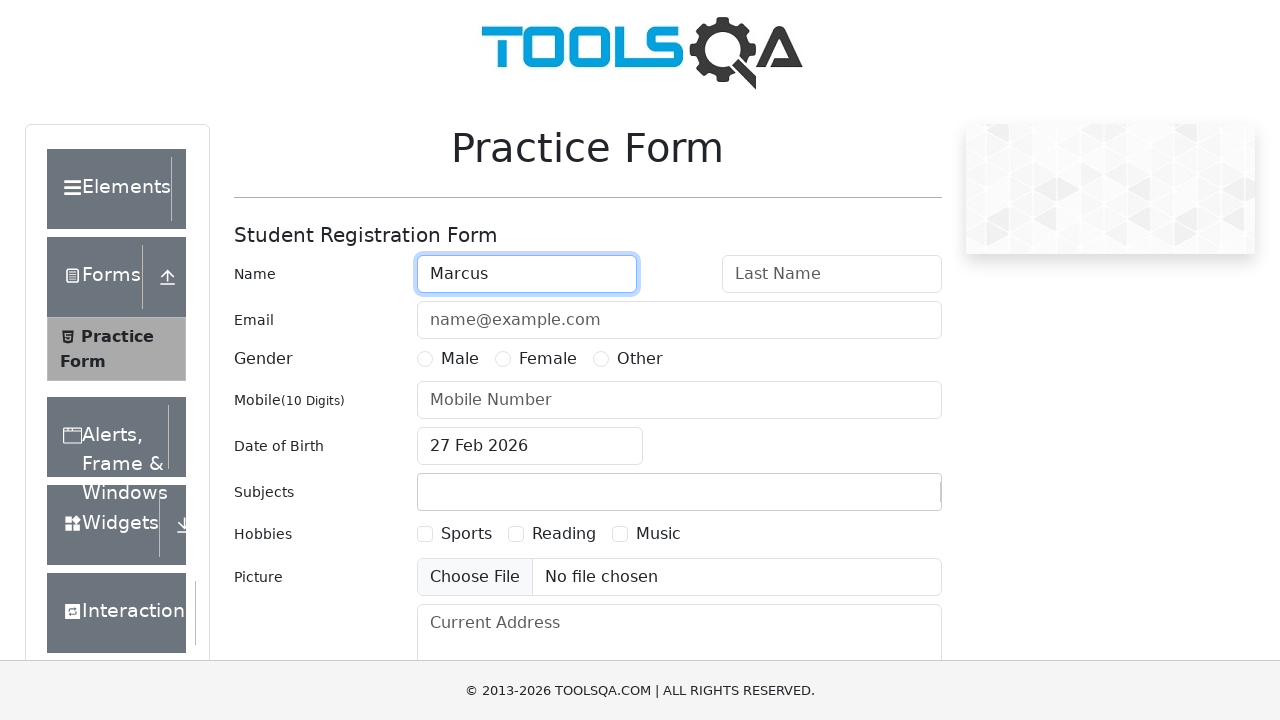

Filled last name field with 'Henderson' on input#lastName
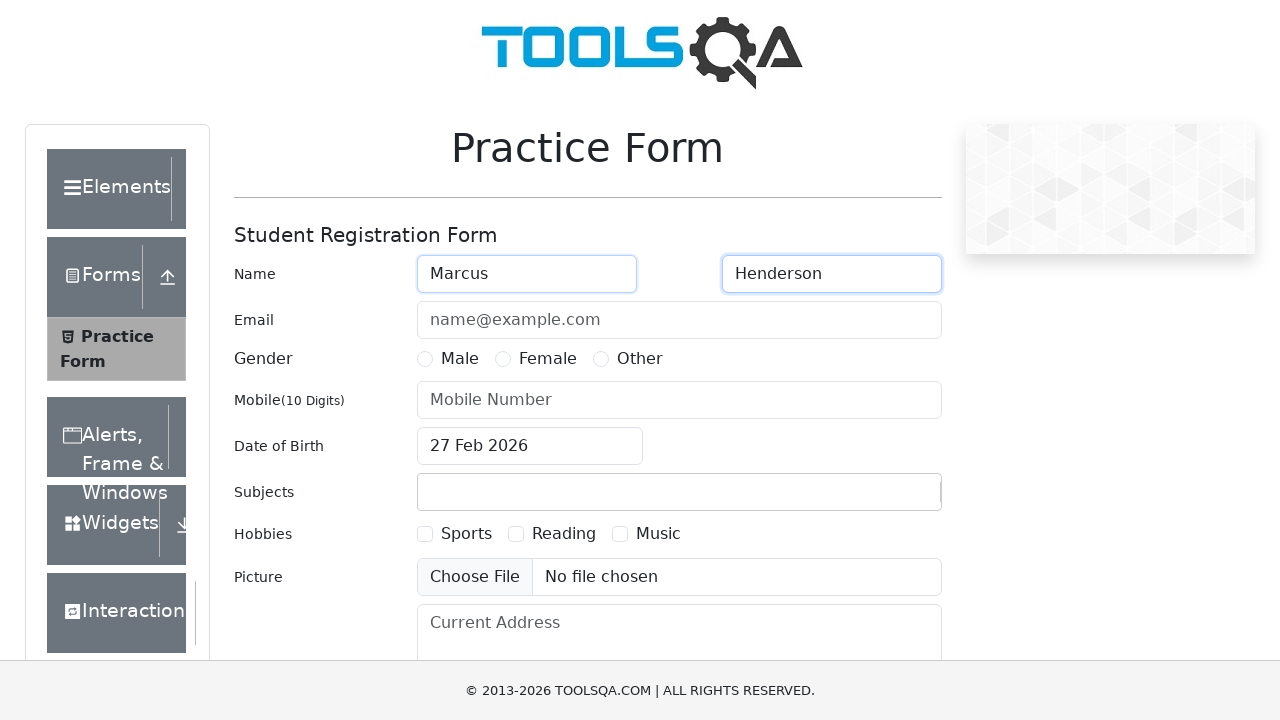

Filled email field with 'marcus.henderson@example.com' on input#userEmail
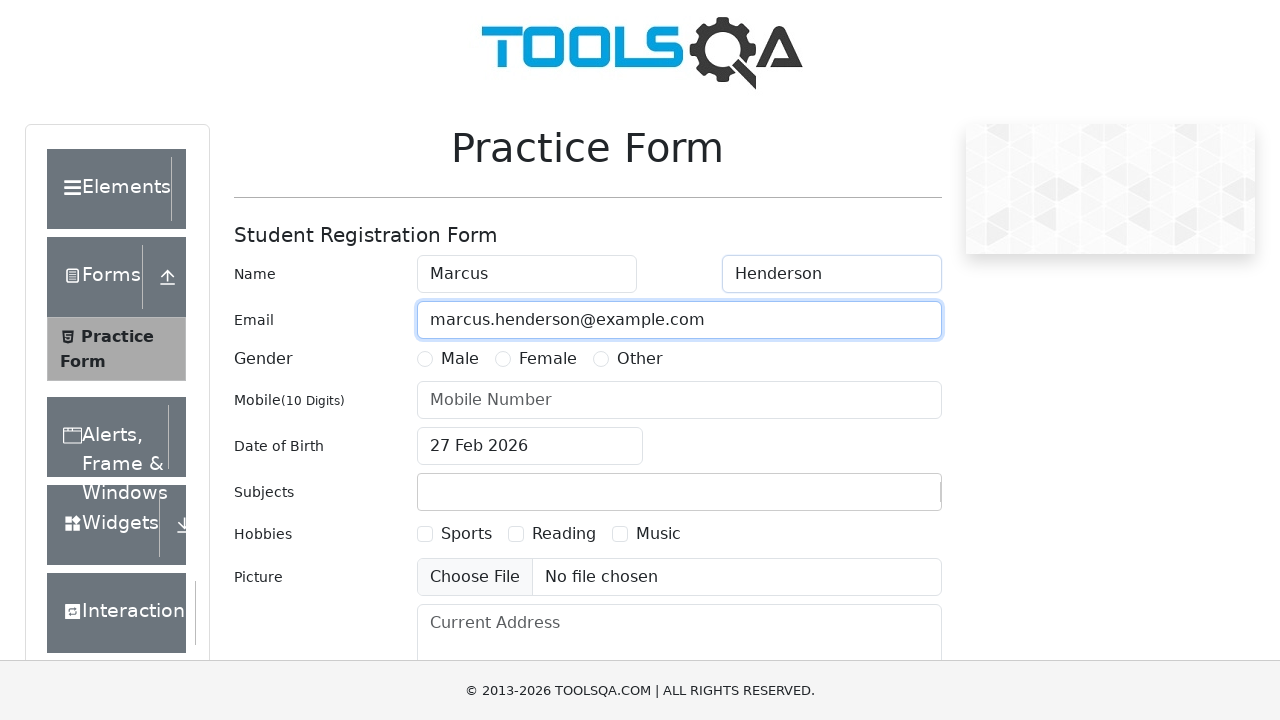

Scrolled down to view more form fields
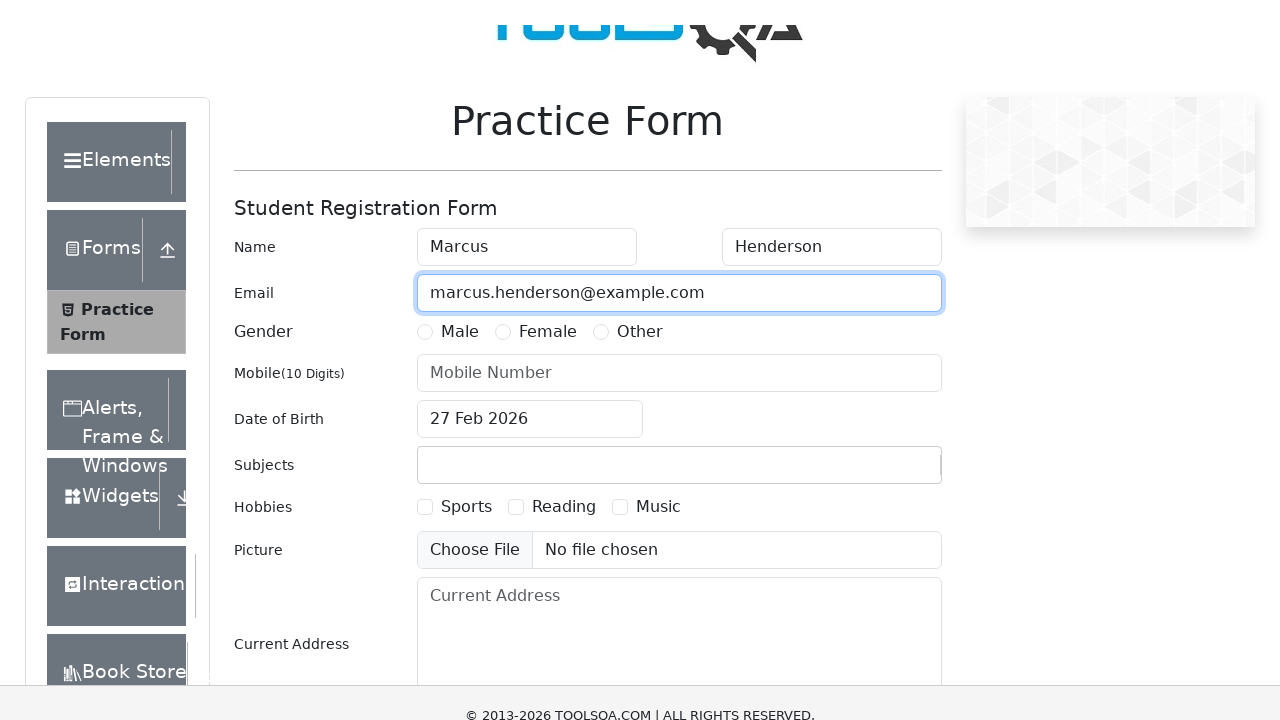

Selected 'Female' as gender at (548, 31) on label:has-text('Female')
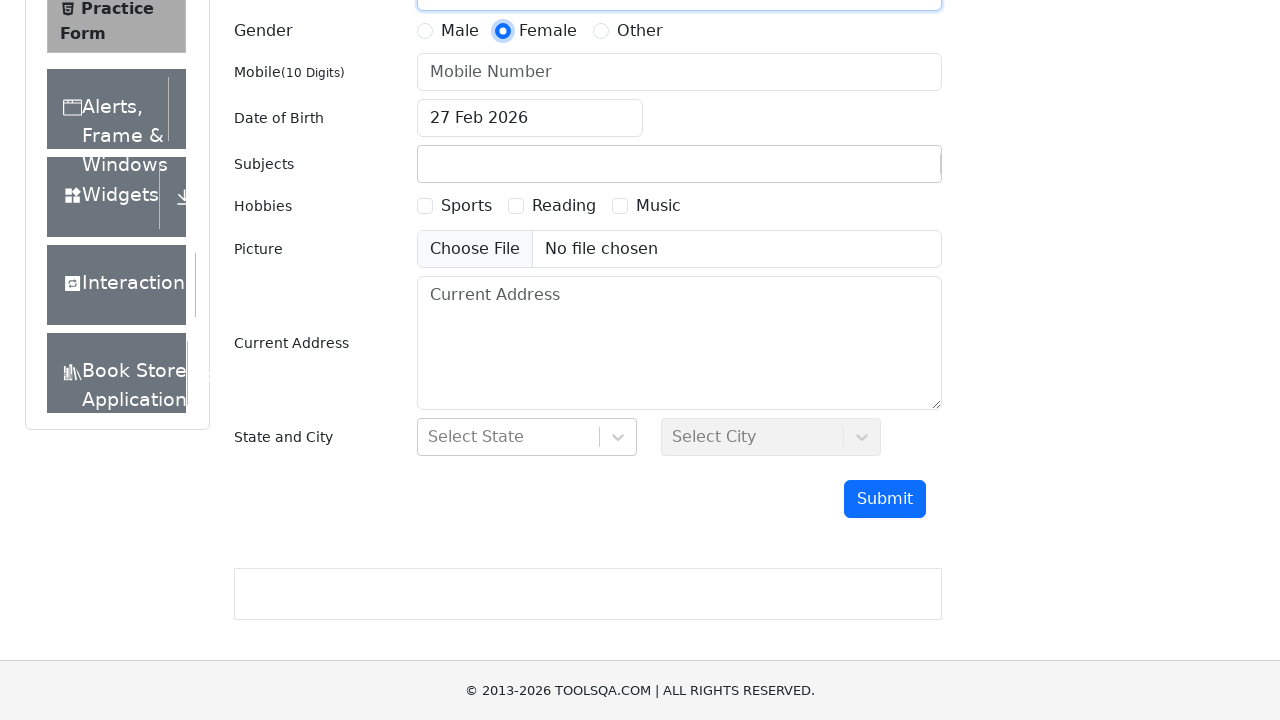

Filled mobile number field with '9876543210' on input#userNumber
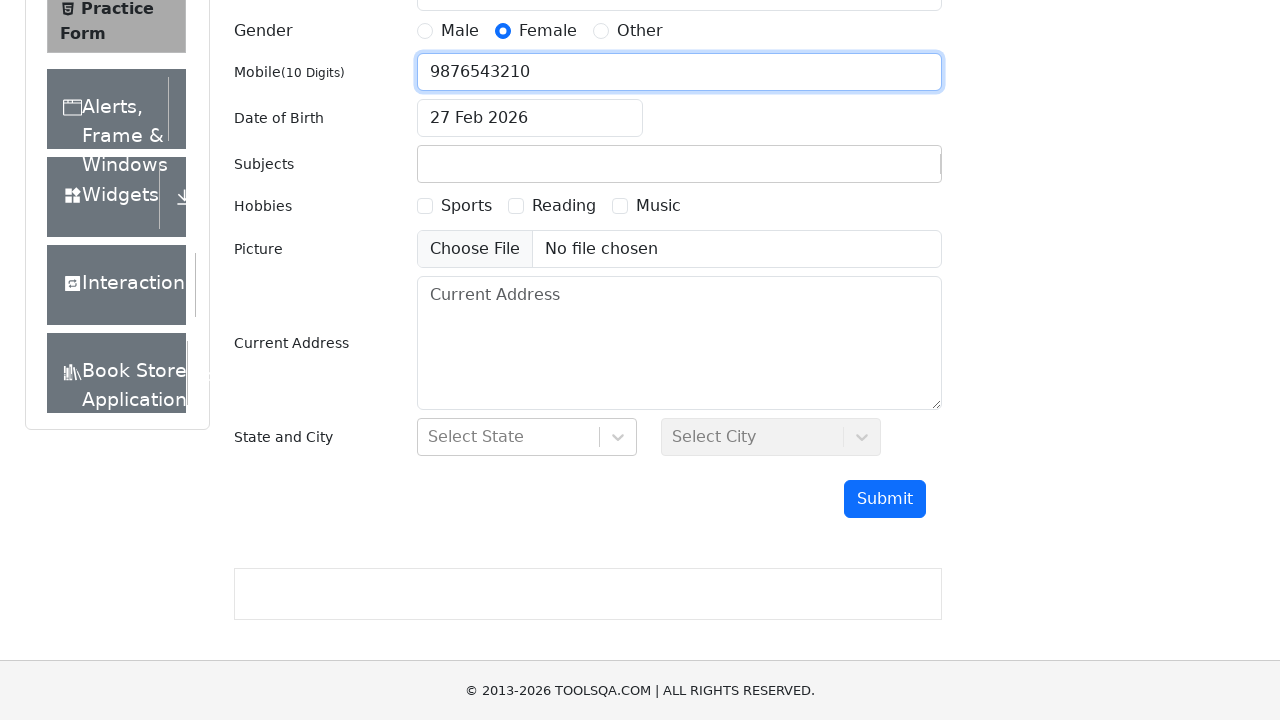

Clicked date of birth input to open date picker at (530, 118) on #dateOfBirthInput
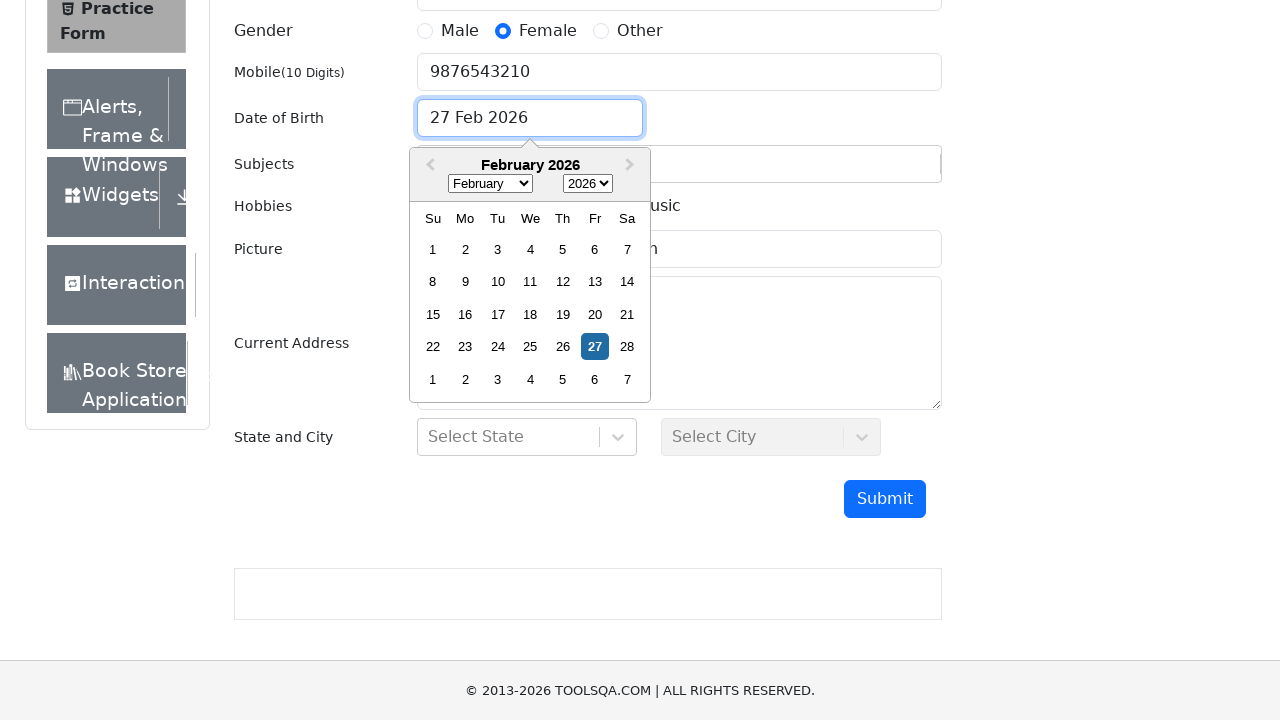

Selected year '2001' from date picker on select.react-datepicker__year-select
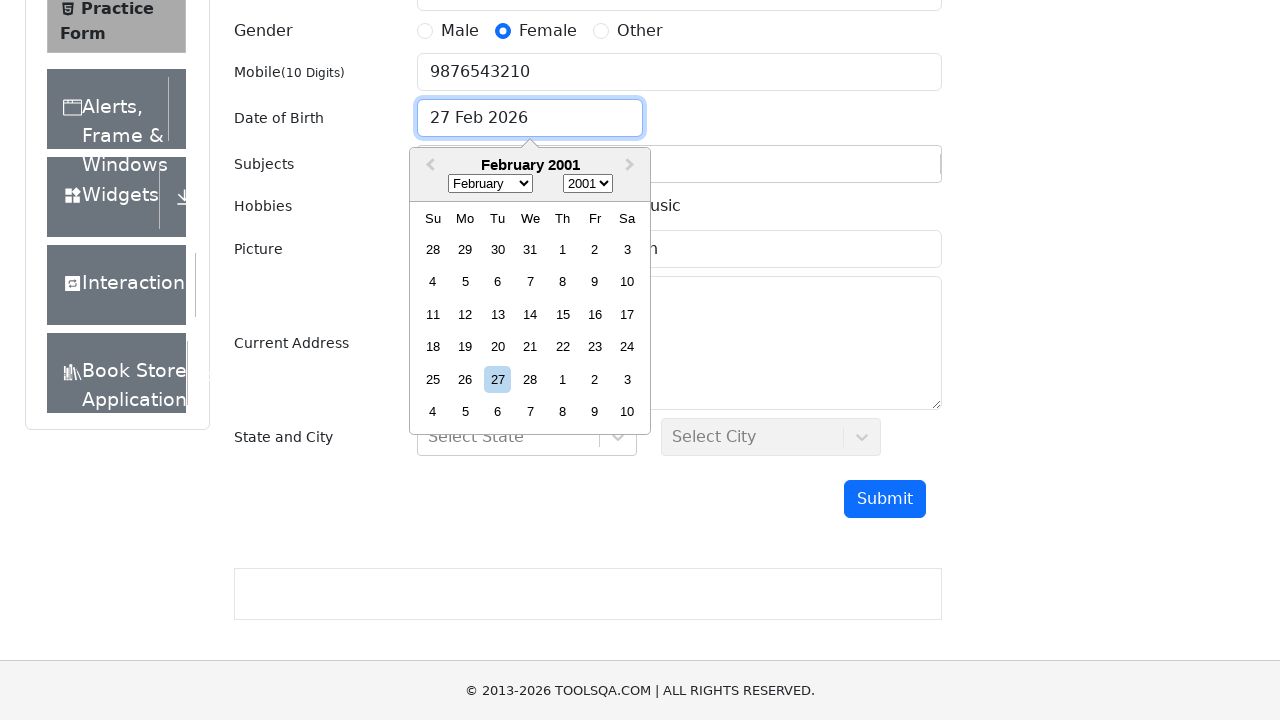

Selected month 'July' (index 6) from date picker on select.react-datepicker__month-select
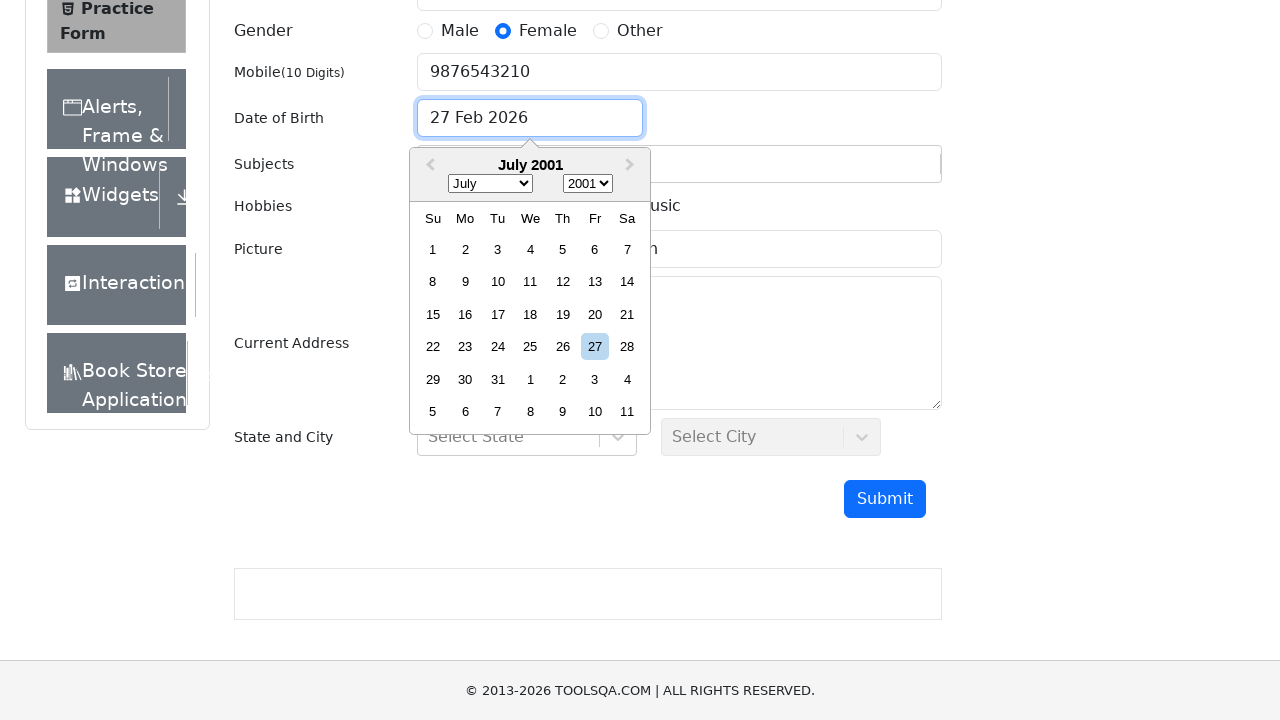

Selected day '29' from date picker at (433, 379) on div.react-datepicker__day:has-text('29'):not(.react-datepicker__day--outside-mon
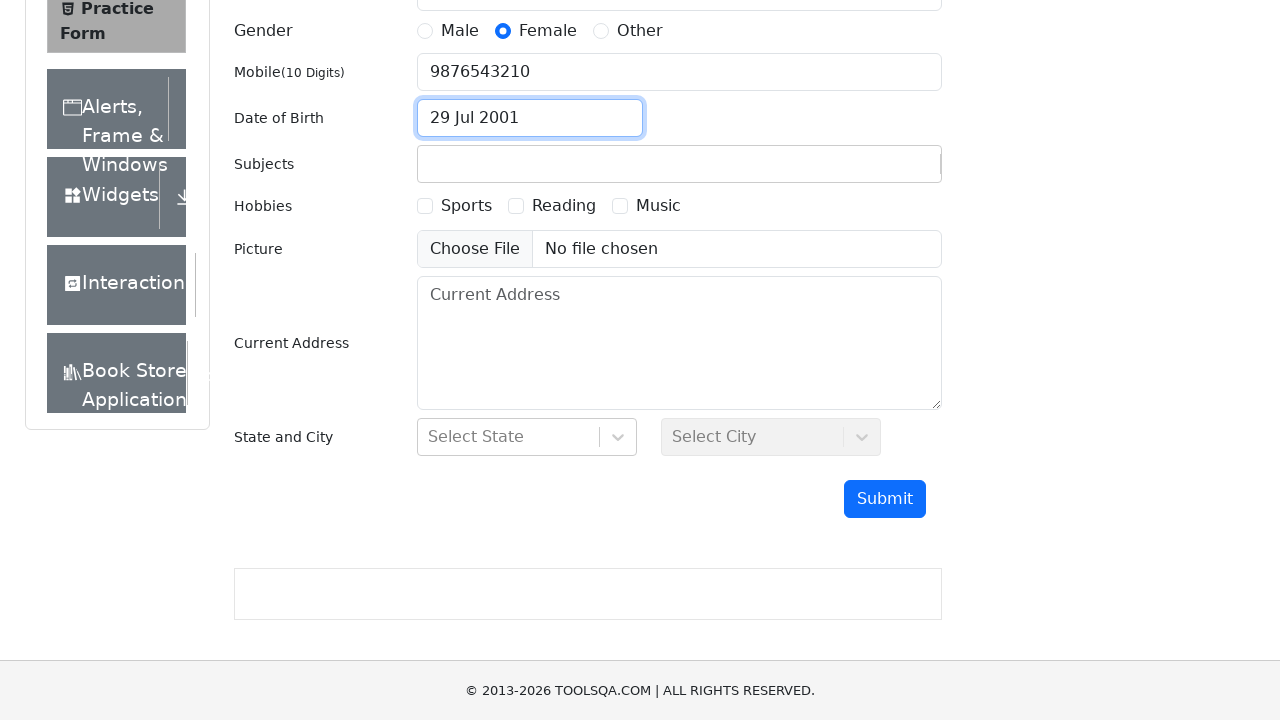

Filled subjects field with 'maths' on input#subjectsInput
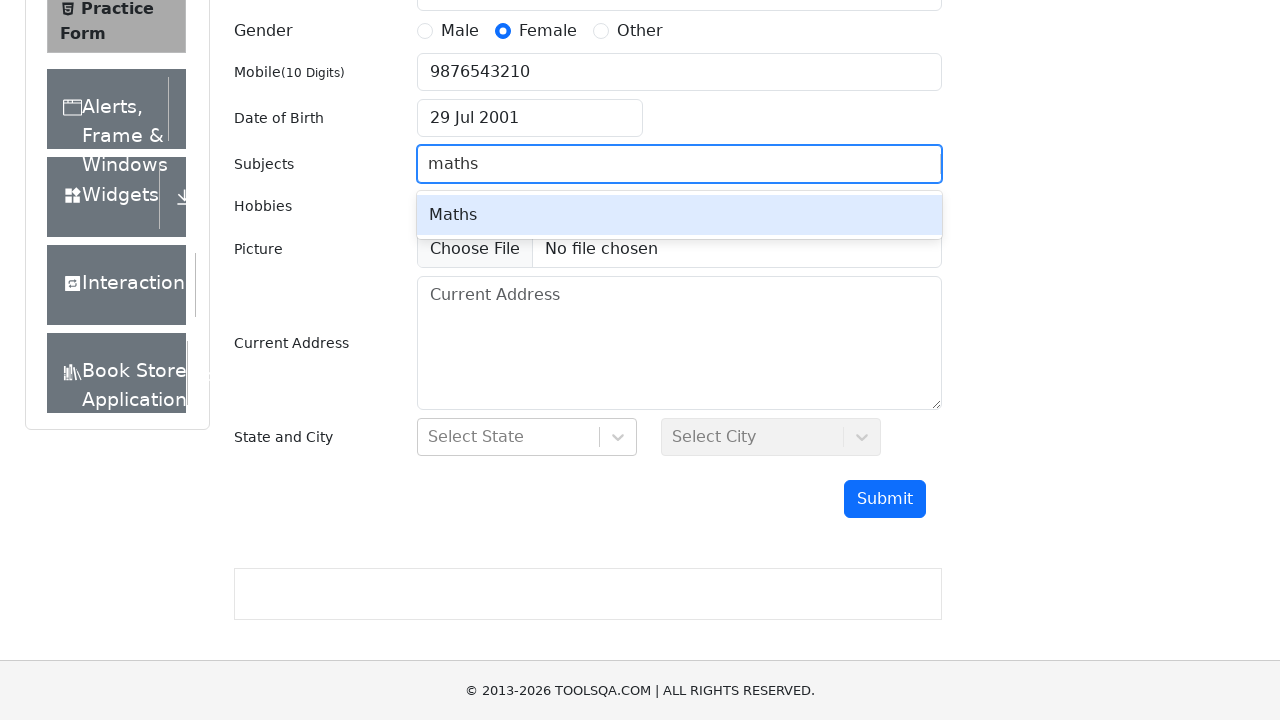

Pressed Enter to confirm subject selection
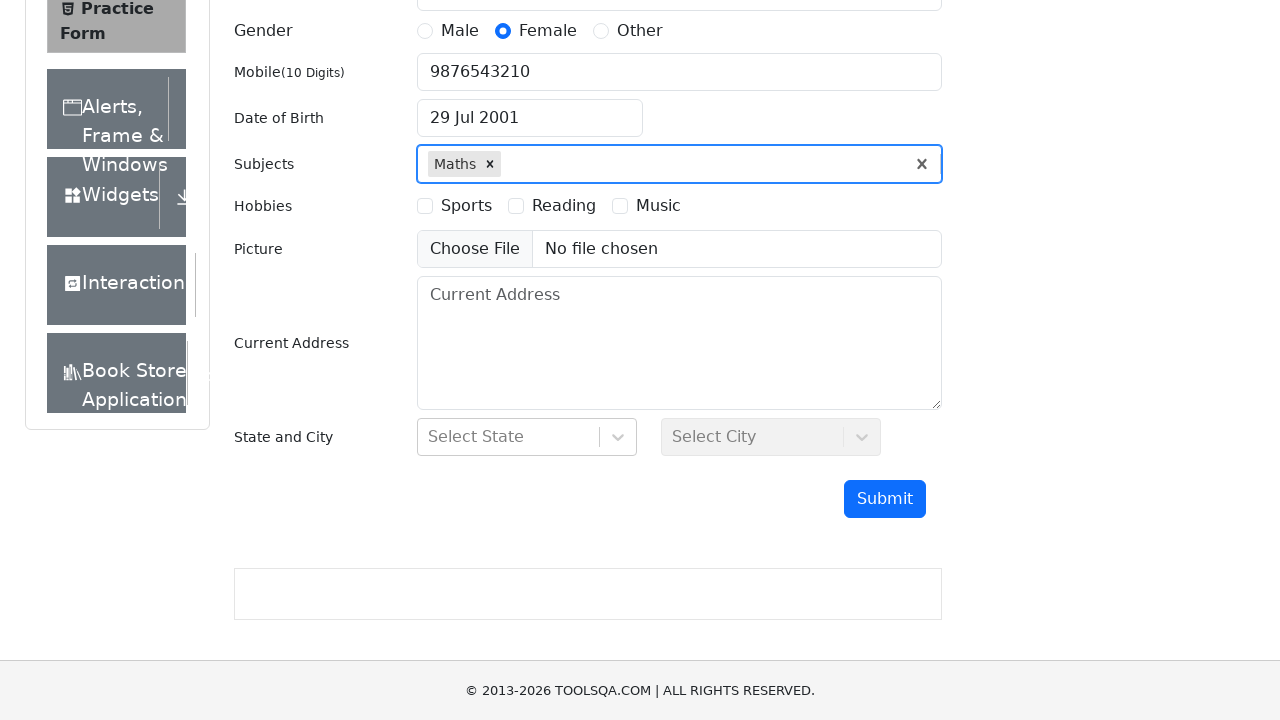

Selected 'Reading' as a hobby at (564, 206) on label:has-text('Reading')
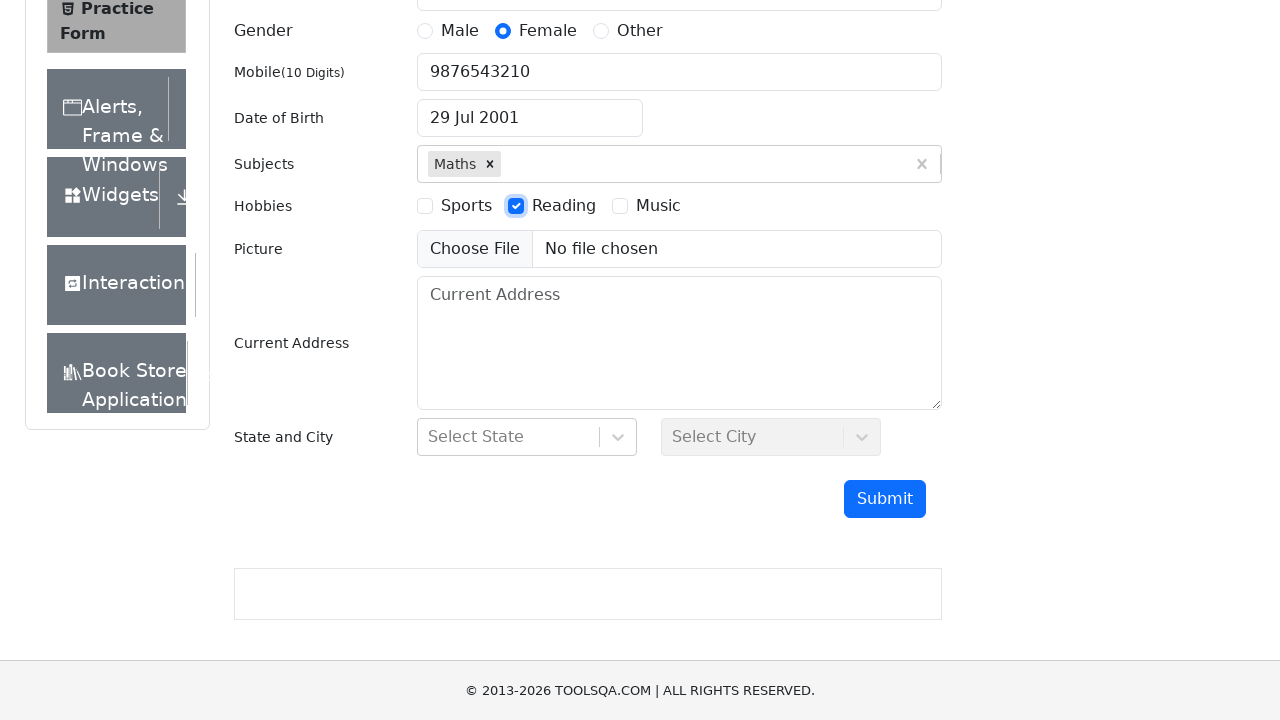

Selected 'Music' as a hobby at (658, 206) on label:has-text('Music')
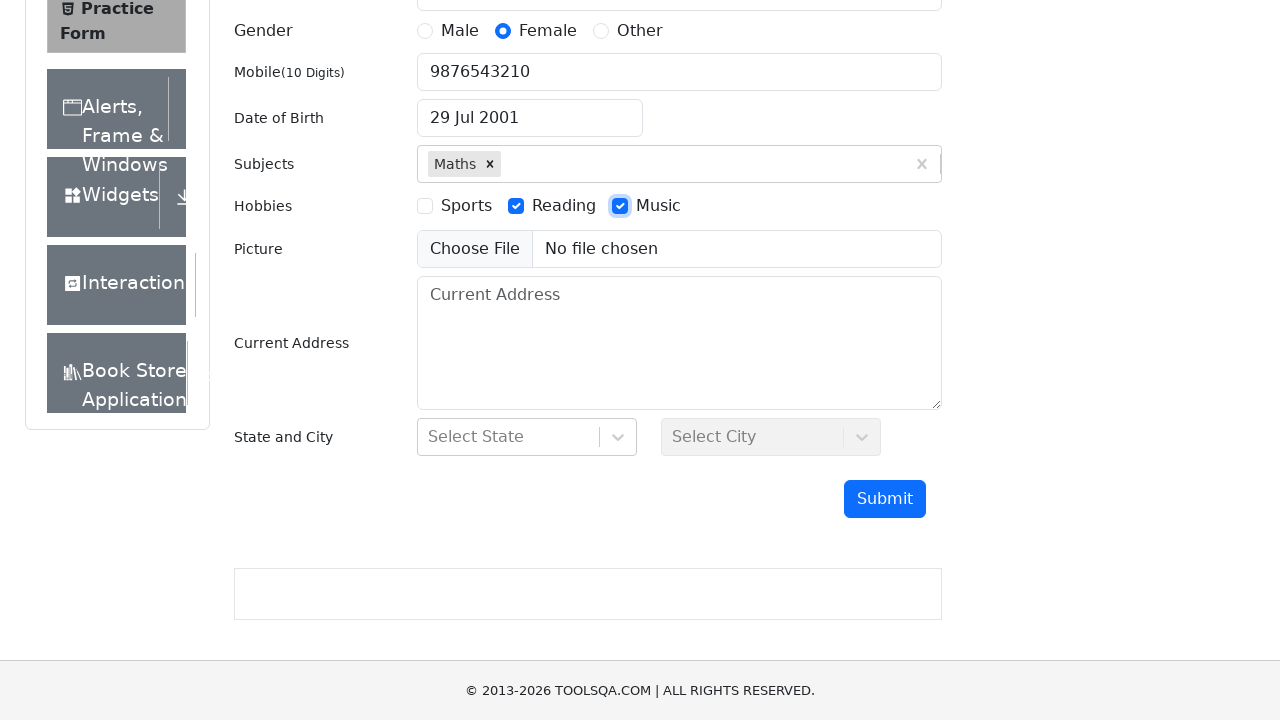

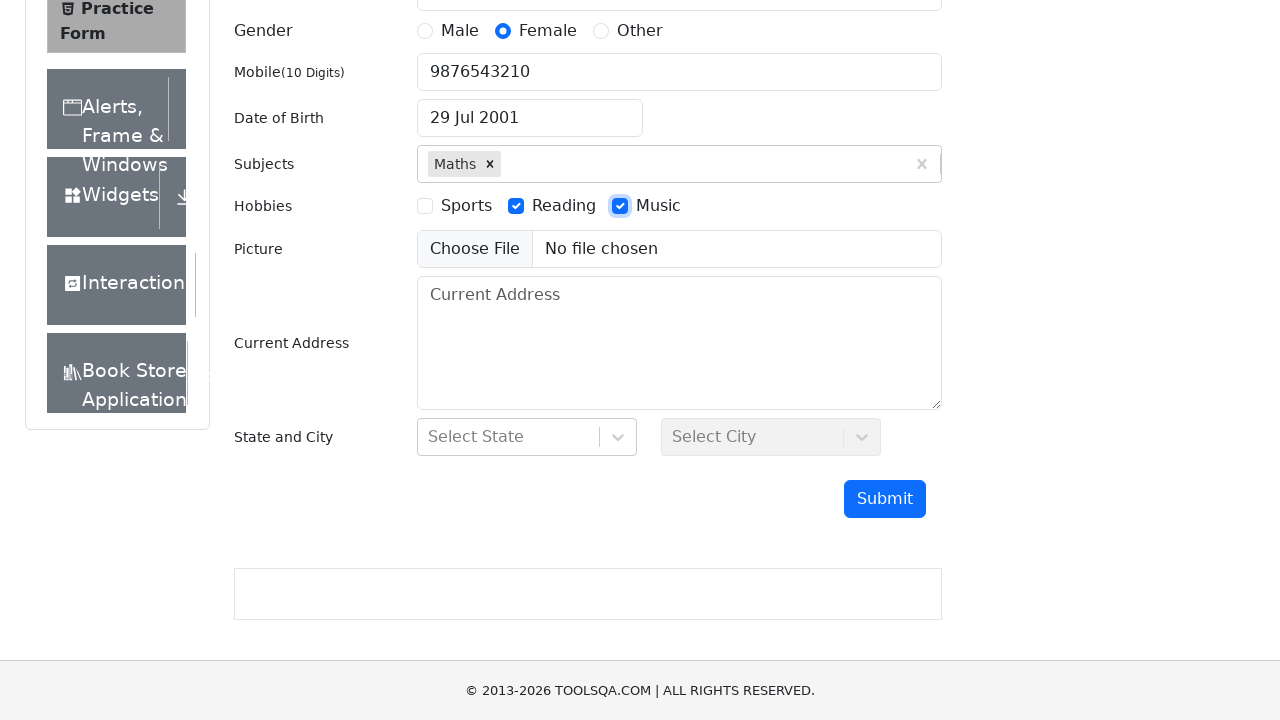